Tests drag and drop functionality on jQuery UI demo page by dragging an element and dropping it onto a target area

Starting URL: https://jqueryui.com/droppable/

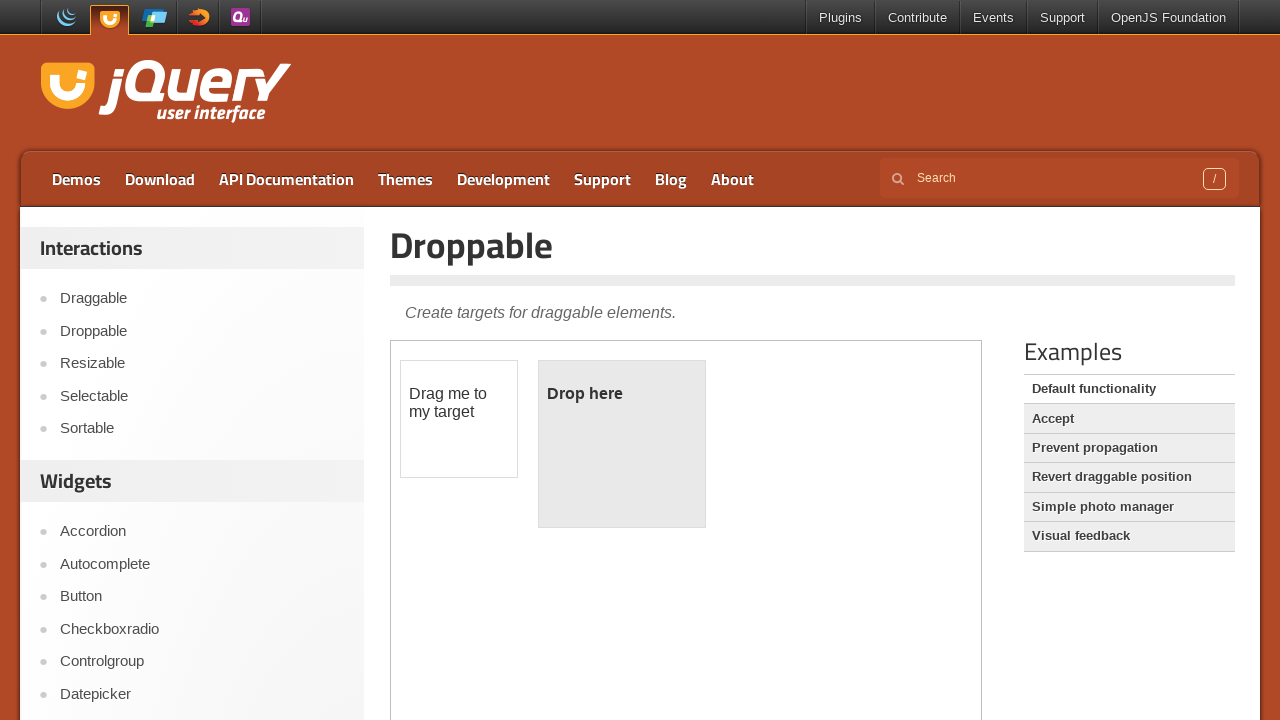

Located the iframe containing the drag-drop demo
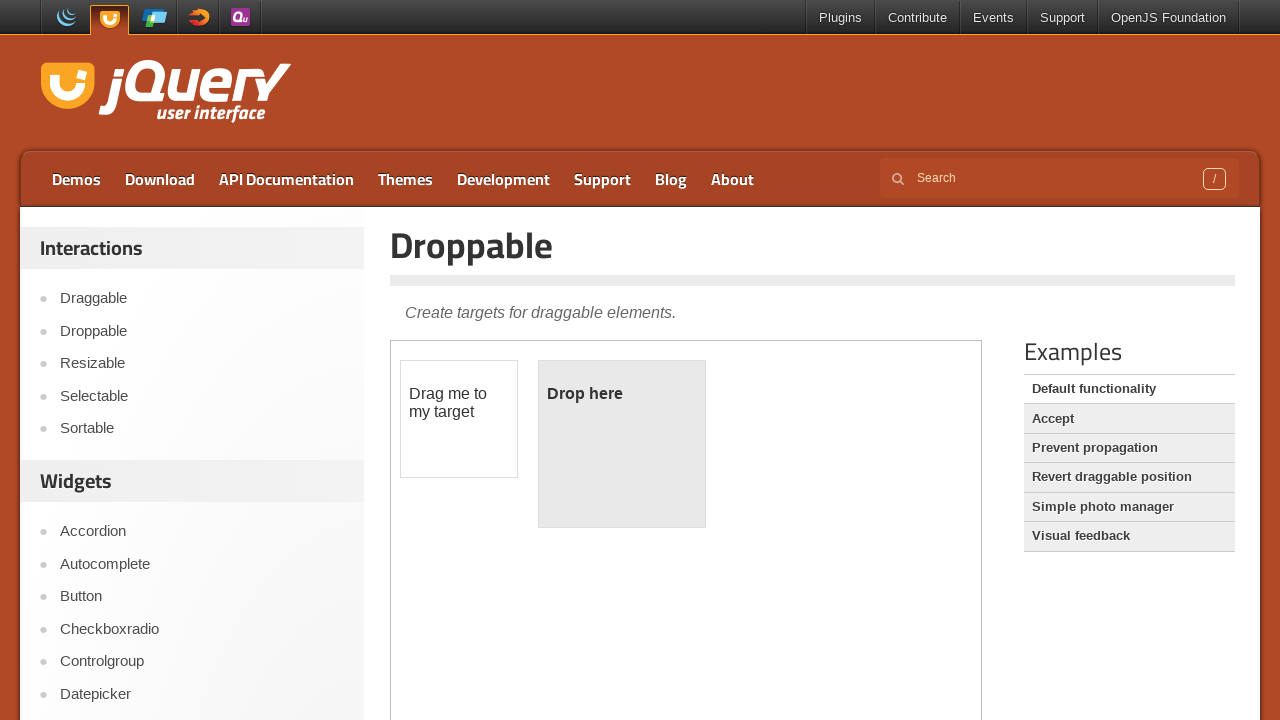

Located the draggable element
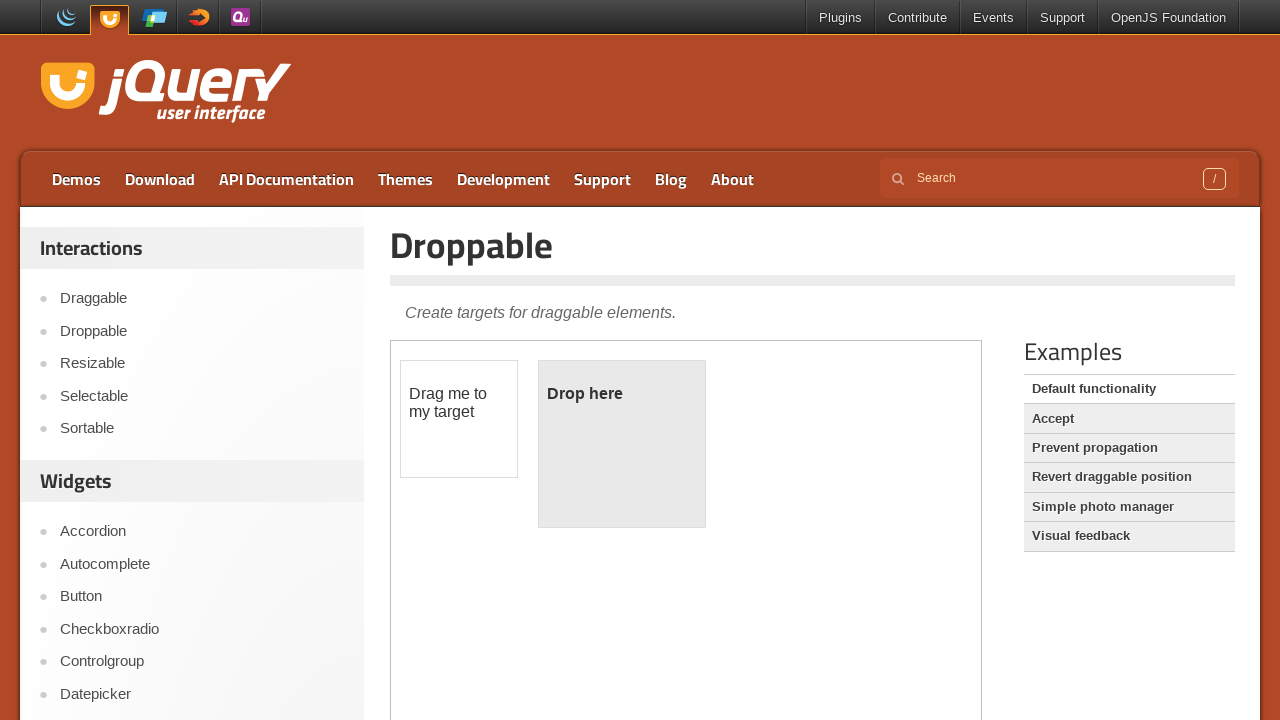

Located the droppable target area
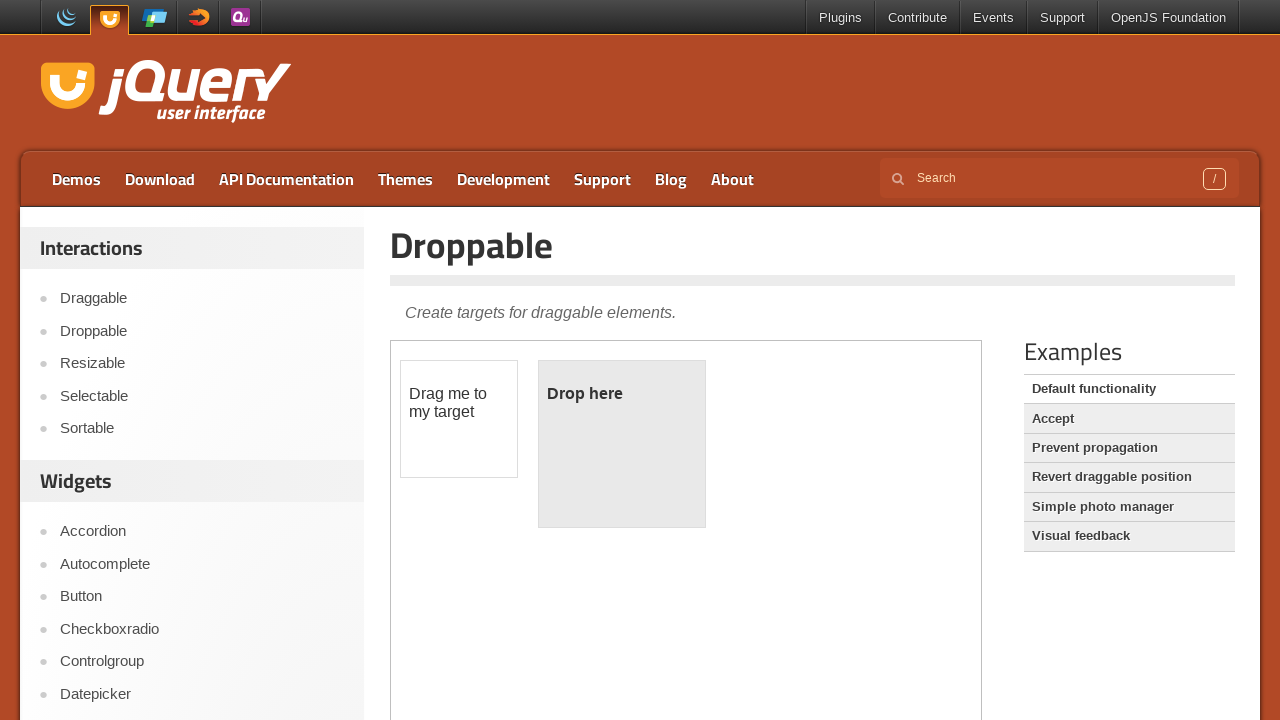

Dragged draggable element and dropped it onto the droppable target area at (622, 444)
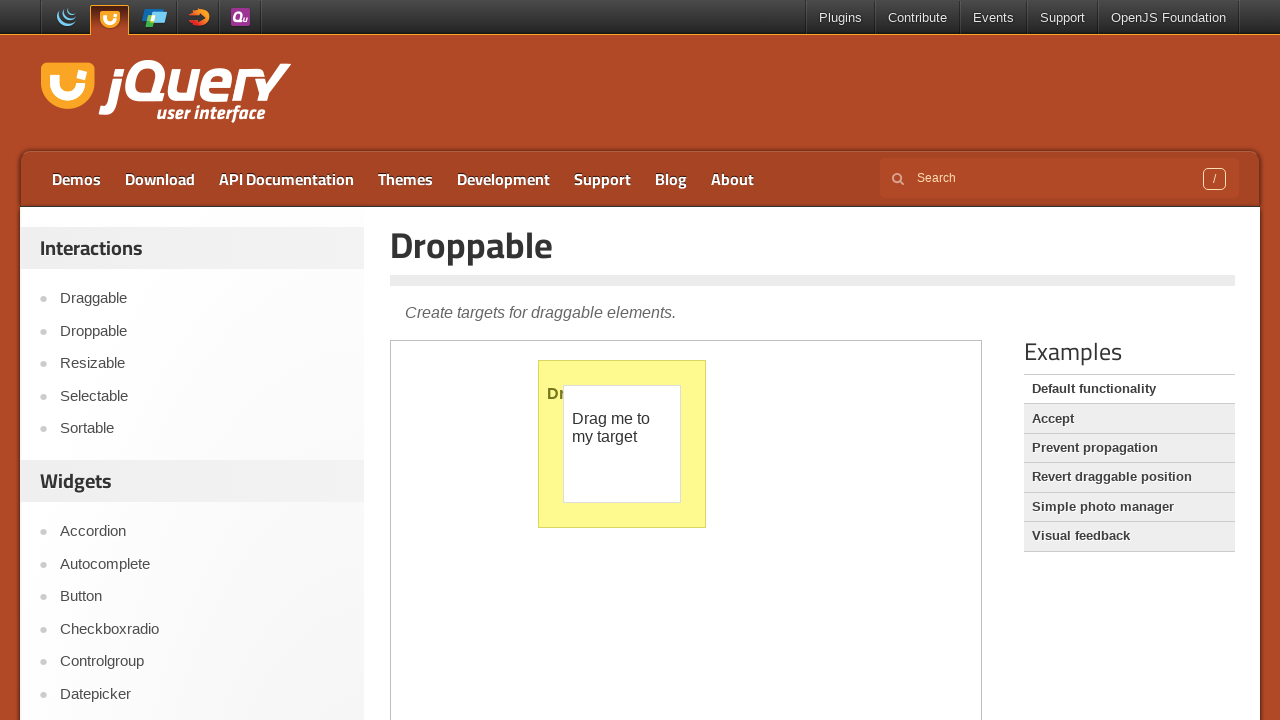

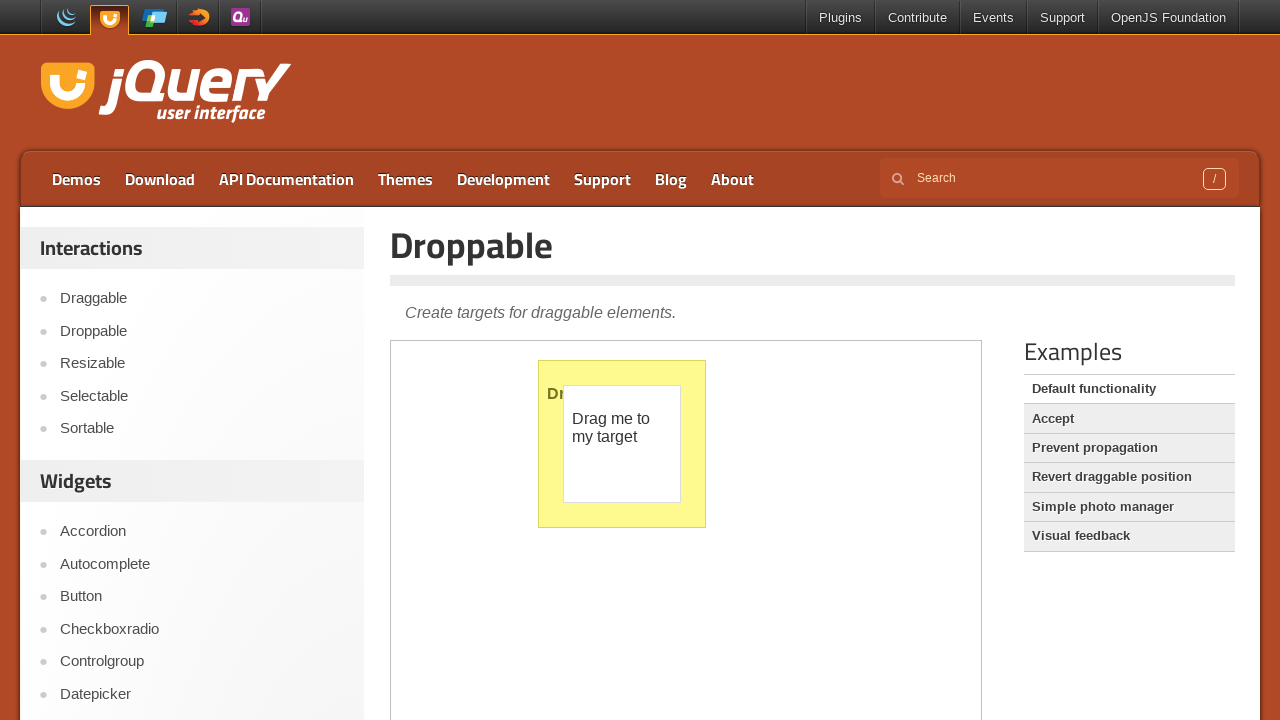